Tests basic browser navigation by visiting a website, navigating to another page, going back, and refreshing the page

Starting URL: https://rahulshettyacademy.com/

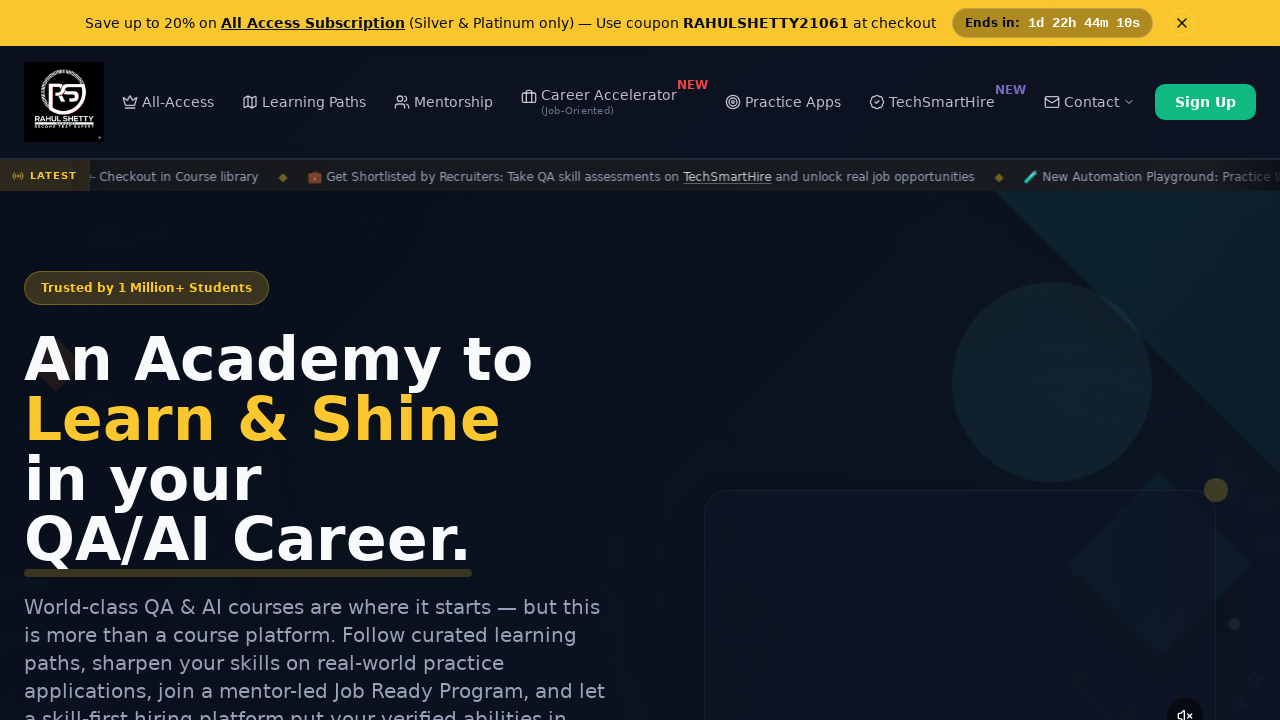

Retrieved page title from initial page
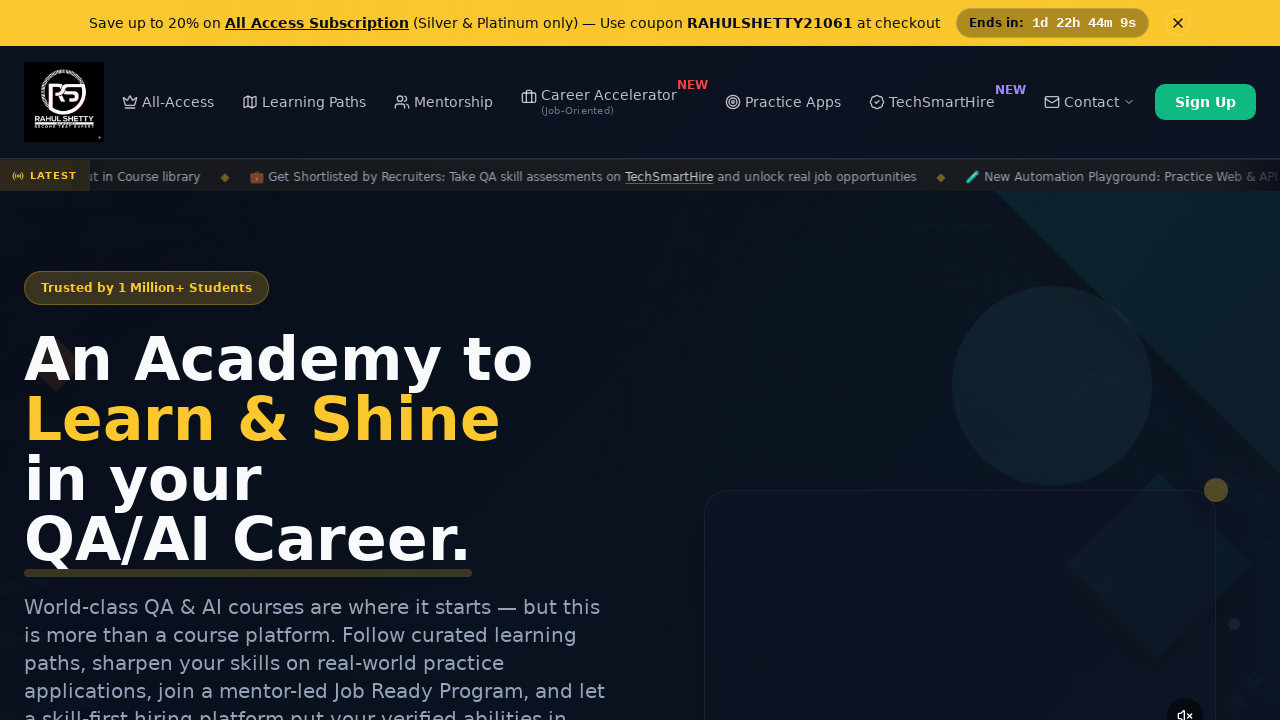

Retrieved current URL from initial page
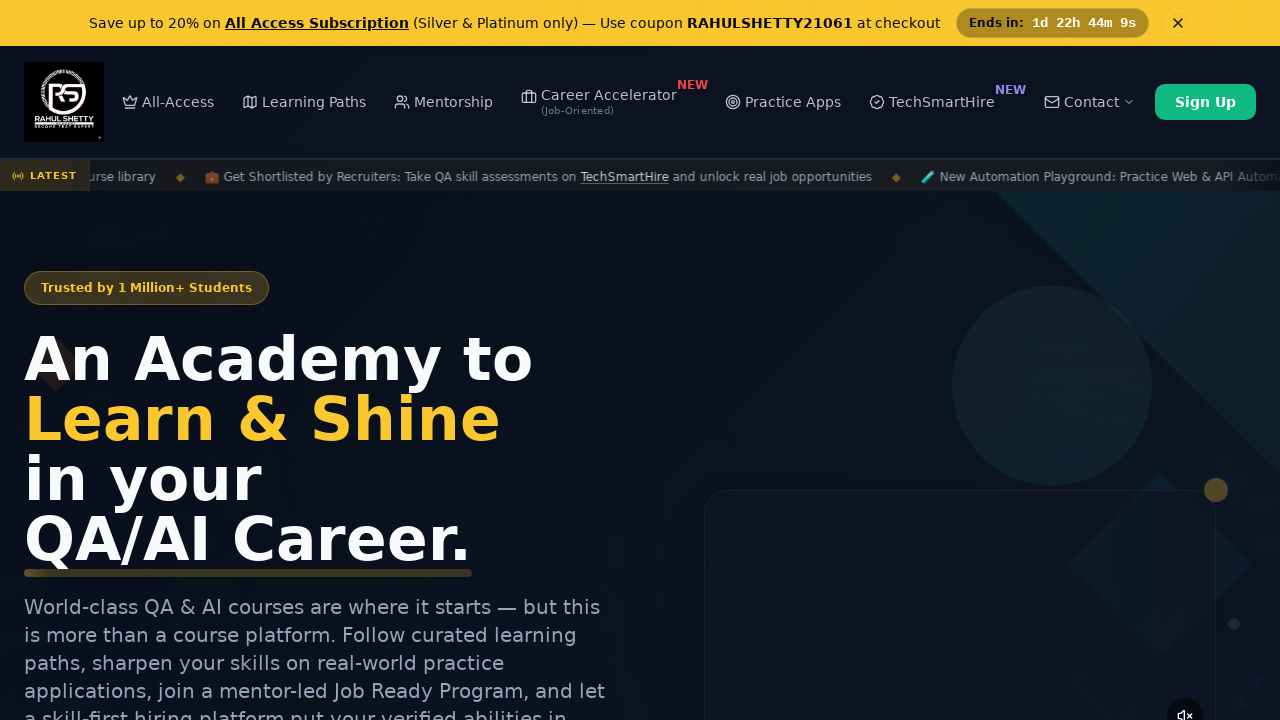

Navigated to Automation Practice page
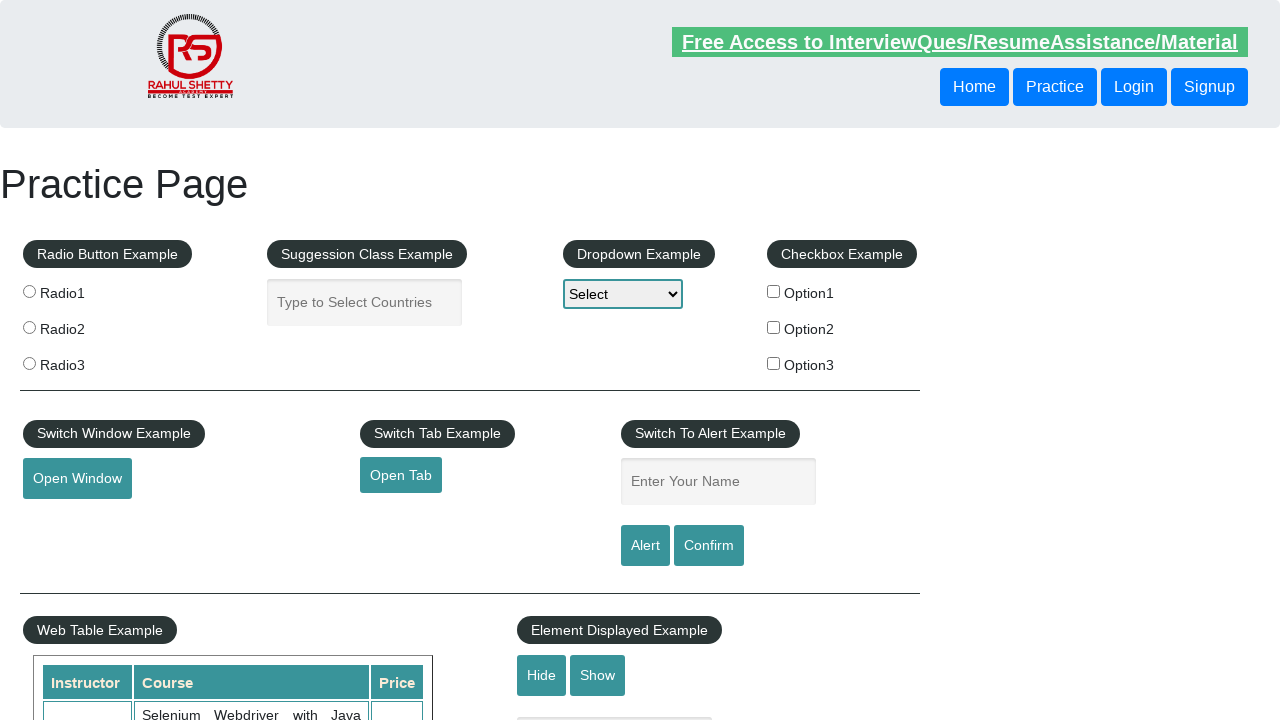

Navigated back to previous page
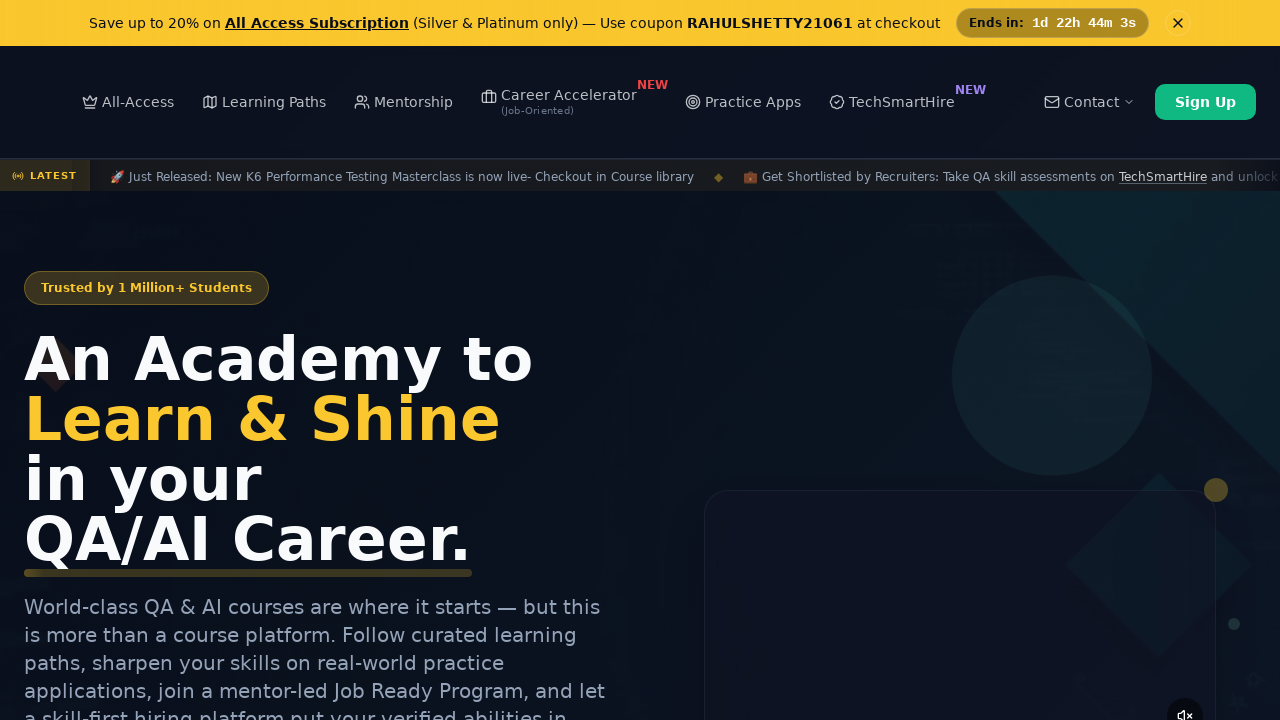

Refreshed the current page
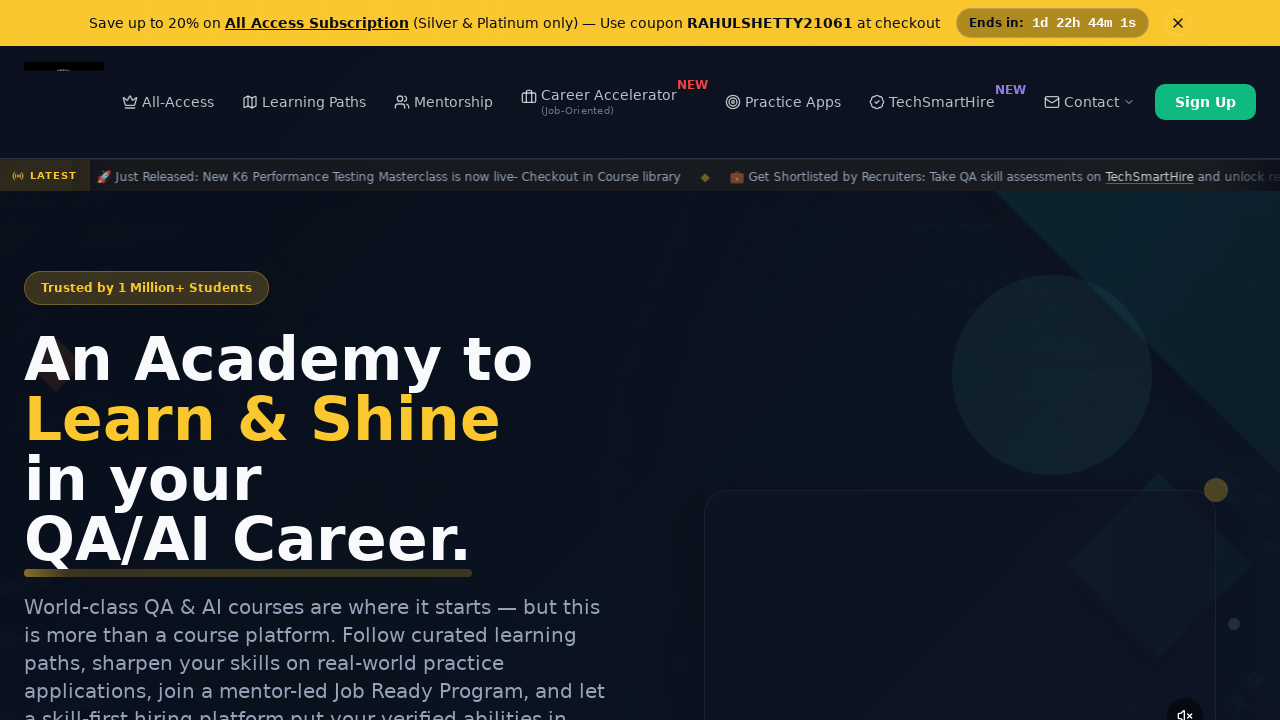

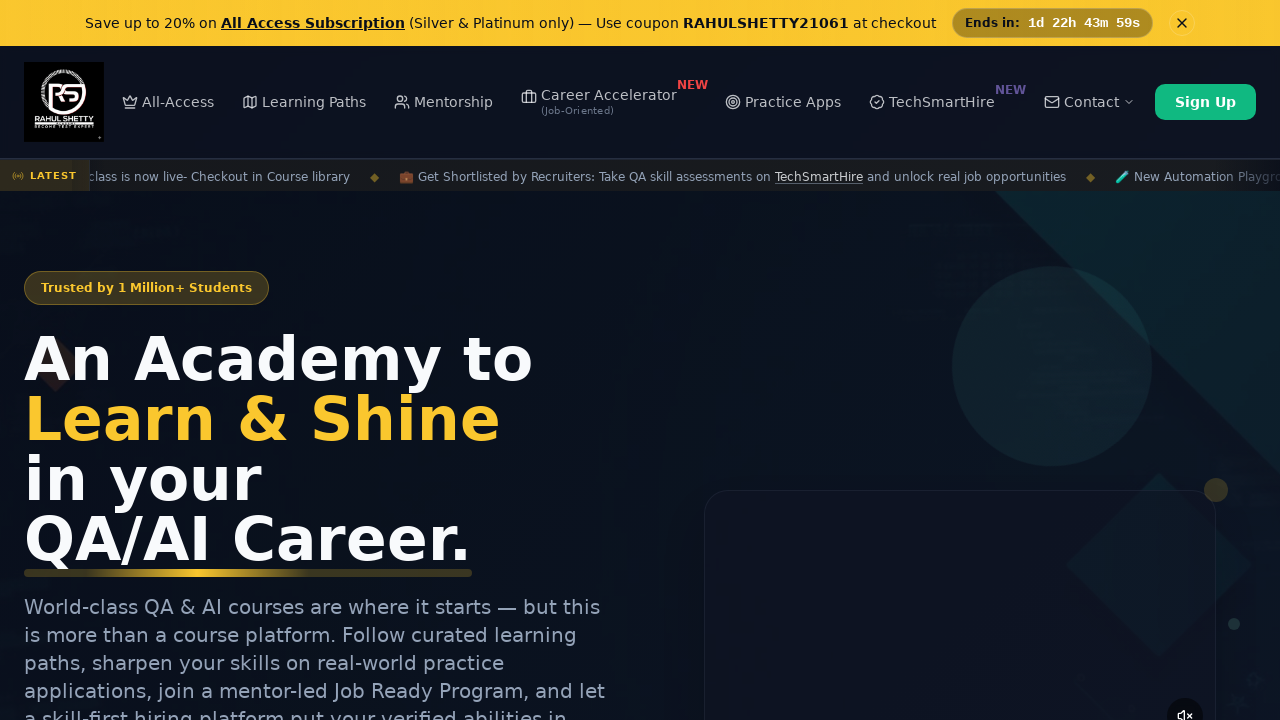